Tests the addition functionality by entering two numbers and verifying the sum result

Starting URL: https://testsheepnz.github.io/BasicCalculator.html

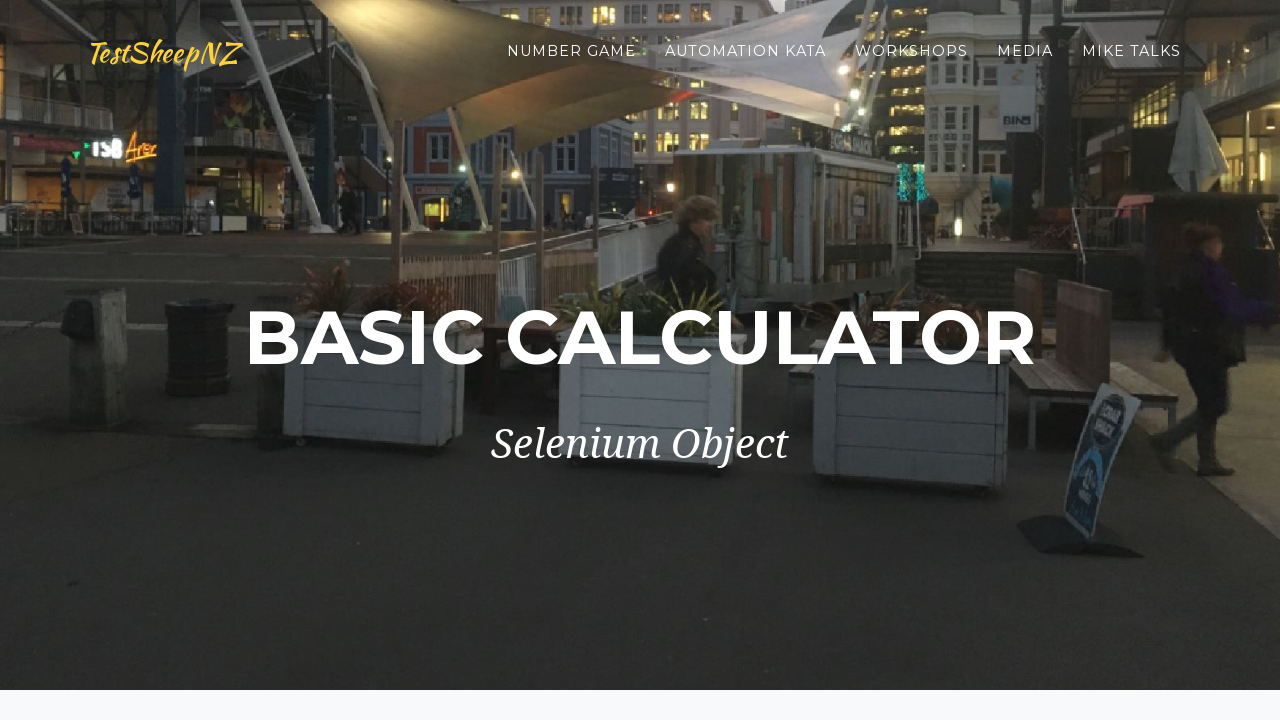

Selected build option 1 on #selectBuild
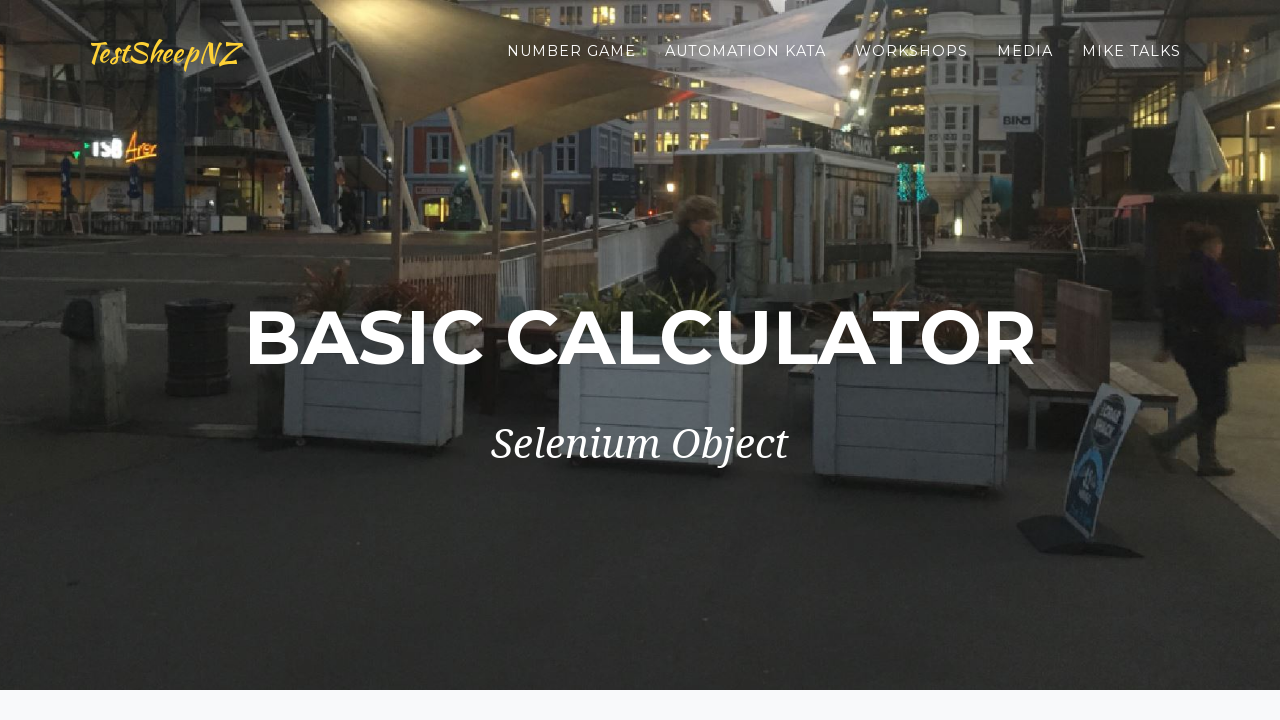

Entered first number: 10 on #number1Field
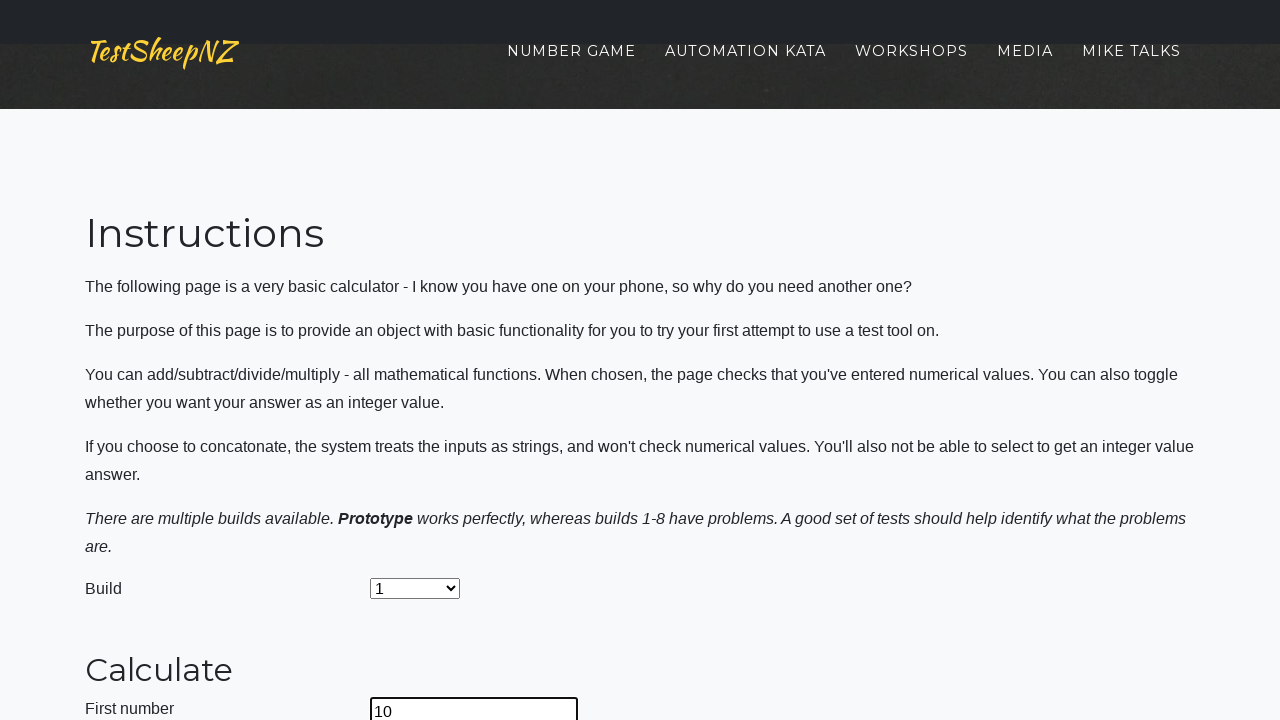

Entered second number: 8 on #number2Field
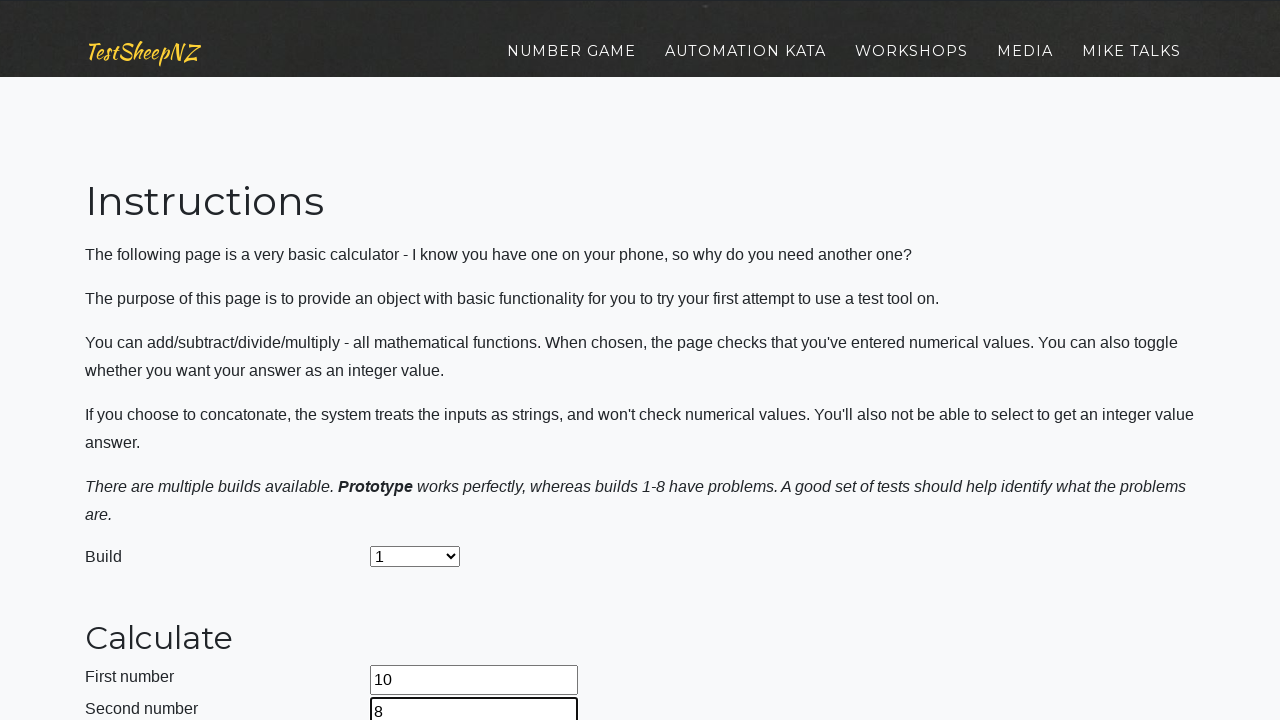

Selected Add operation on #selectOperationDropdown
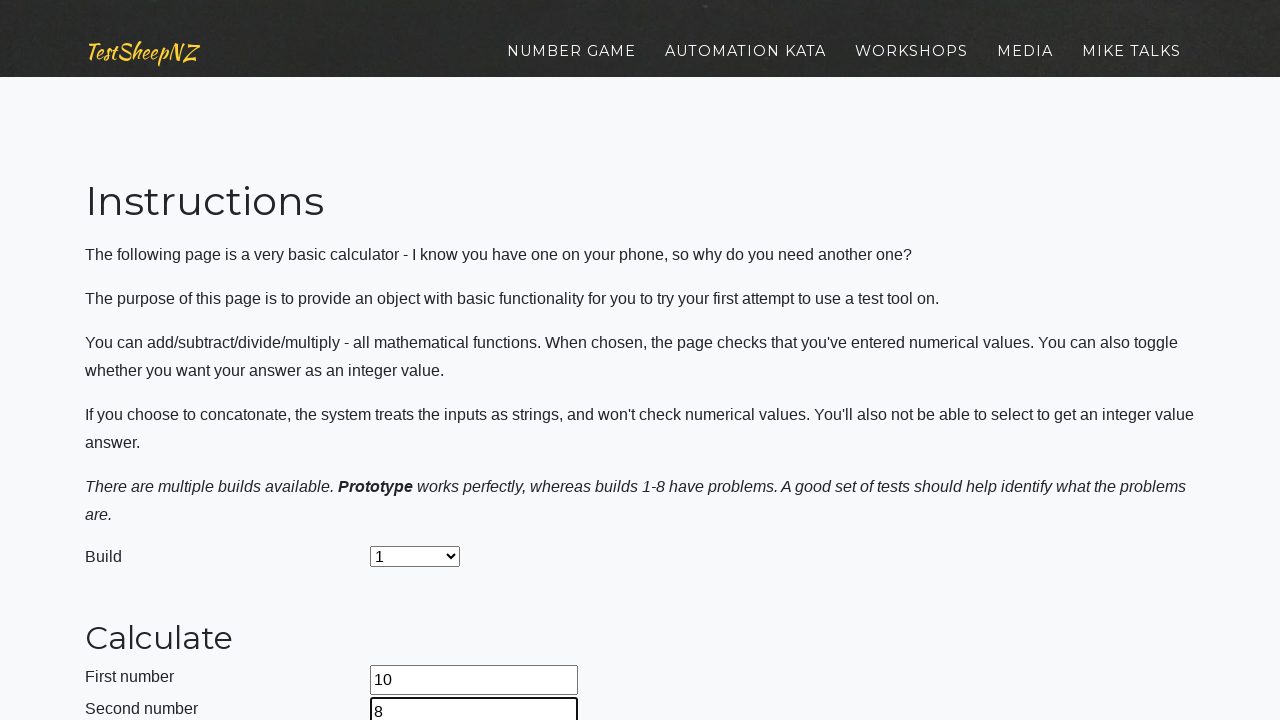

Clicked calculate button at (422, 361) on #calculateButton
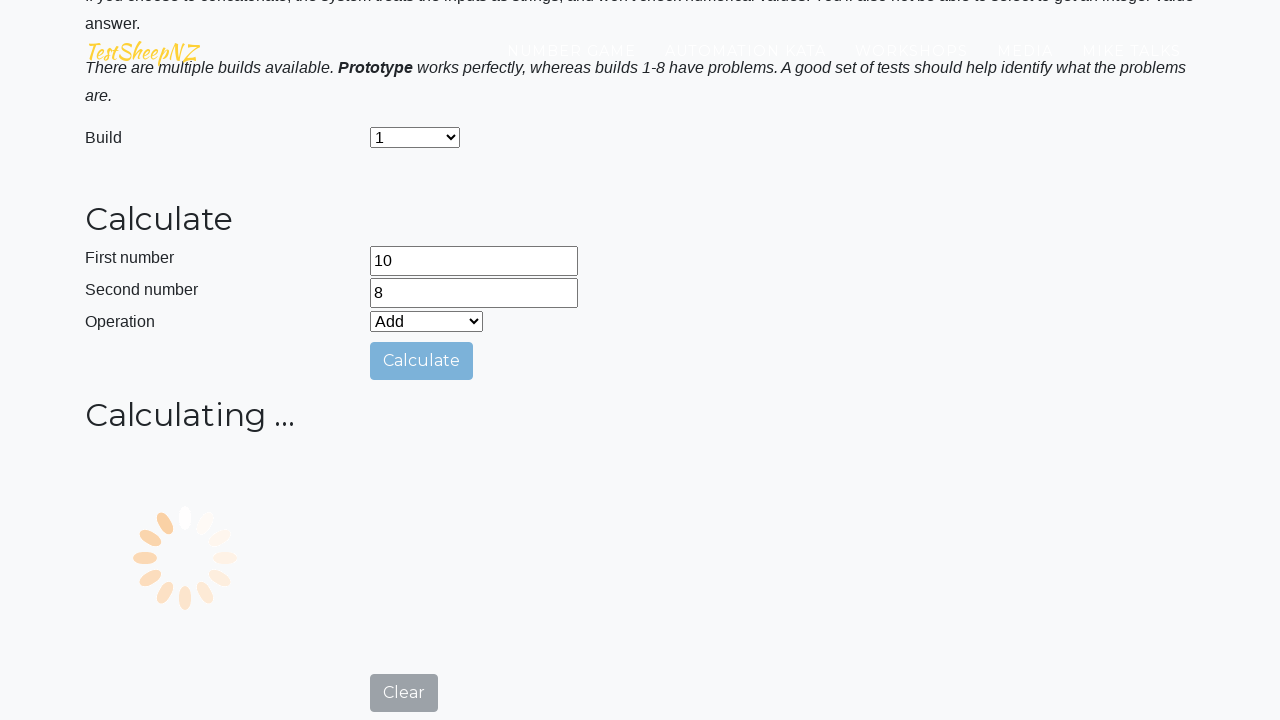

Retrieved result from answer field
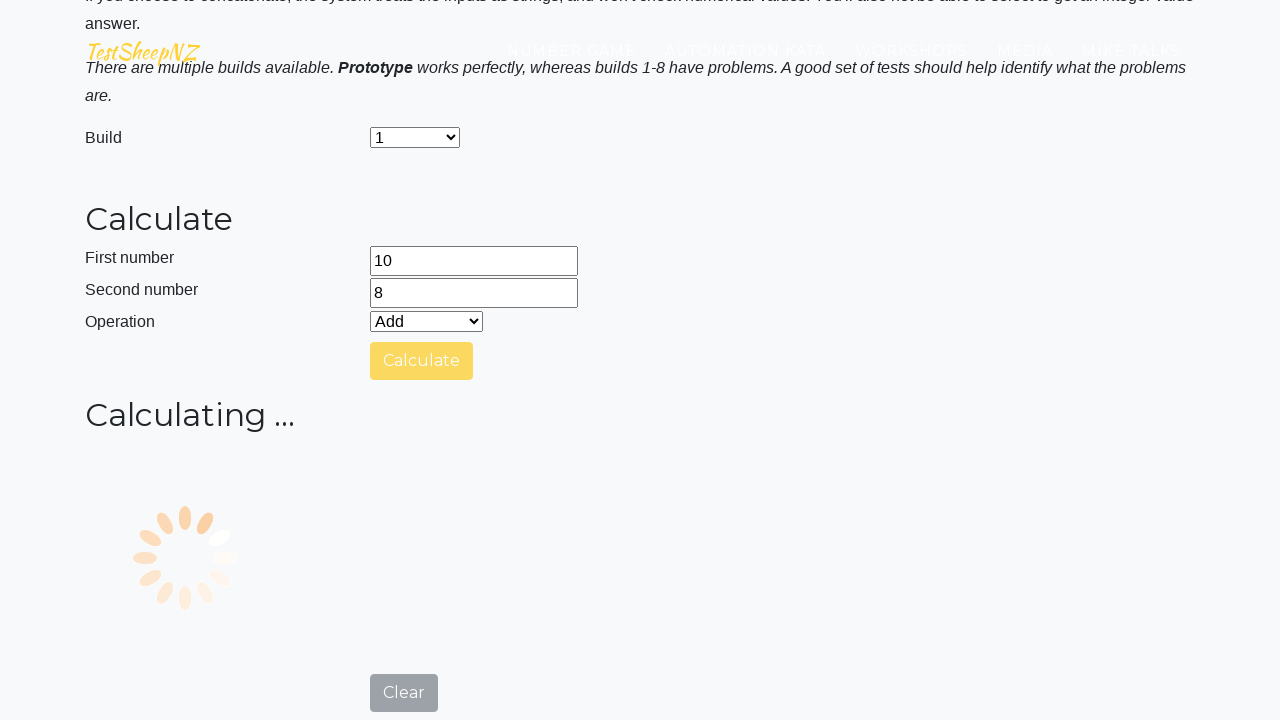

Verified sum result equals 18
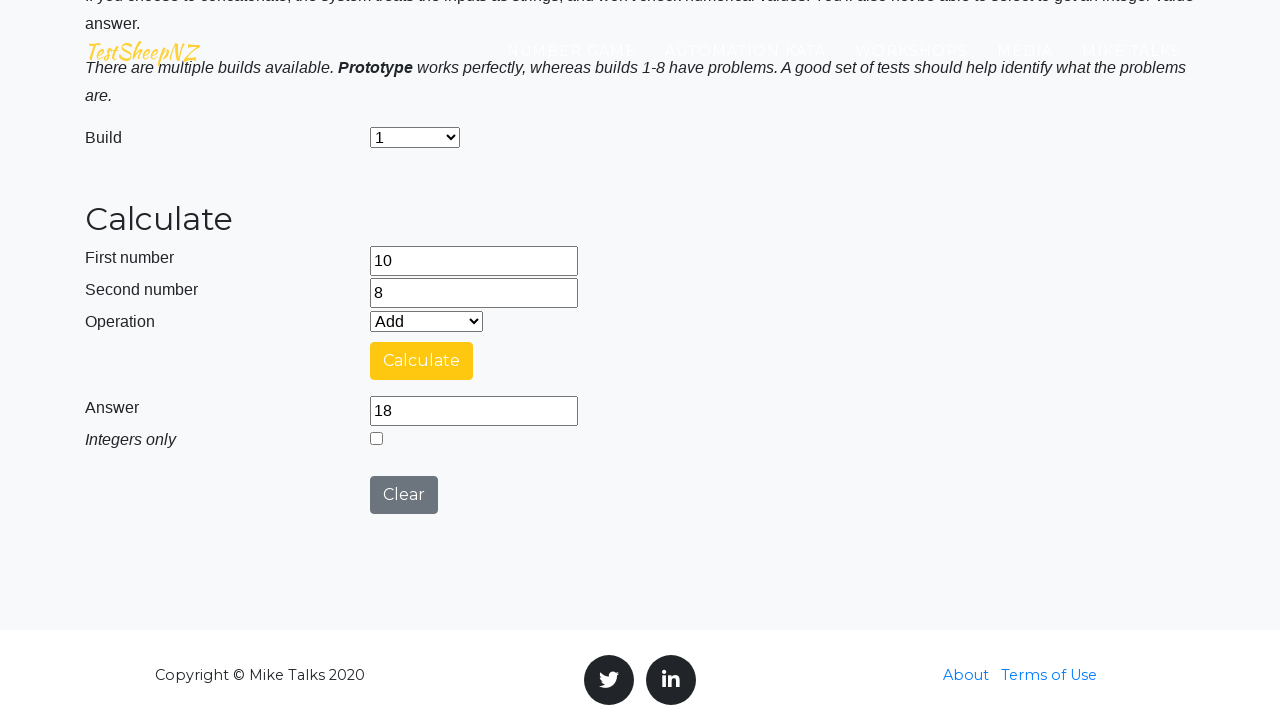

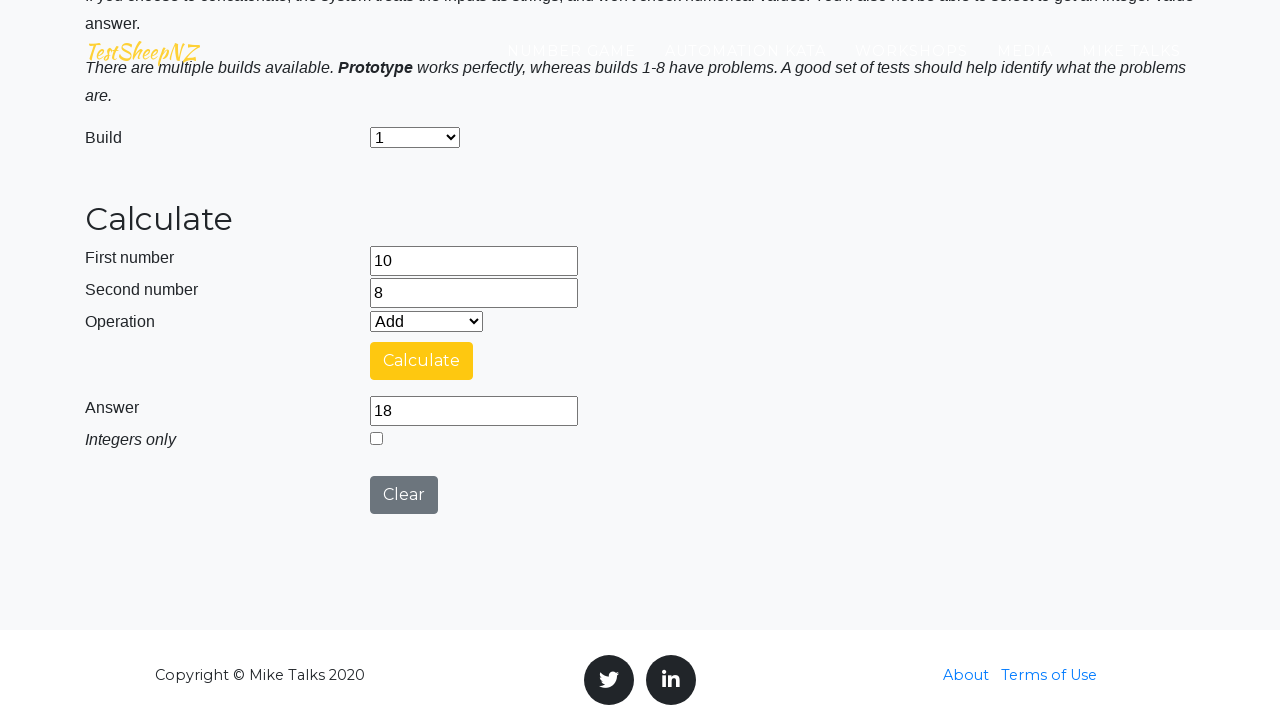